Tests firstName field validation with special characters greater than 50

Starting URL: https://buggy.justtestit.org/register

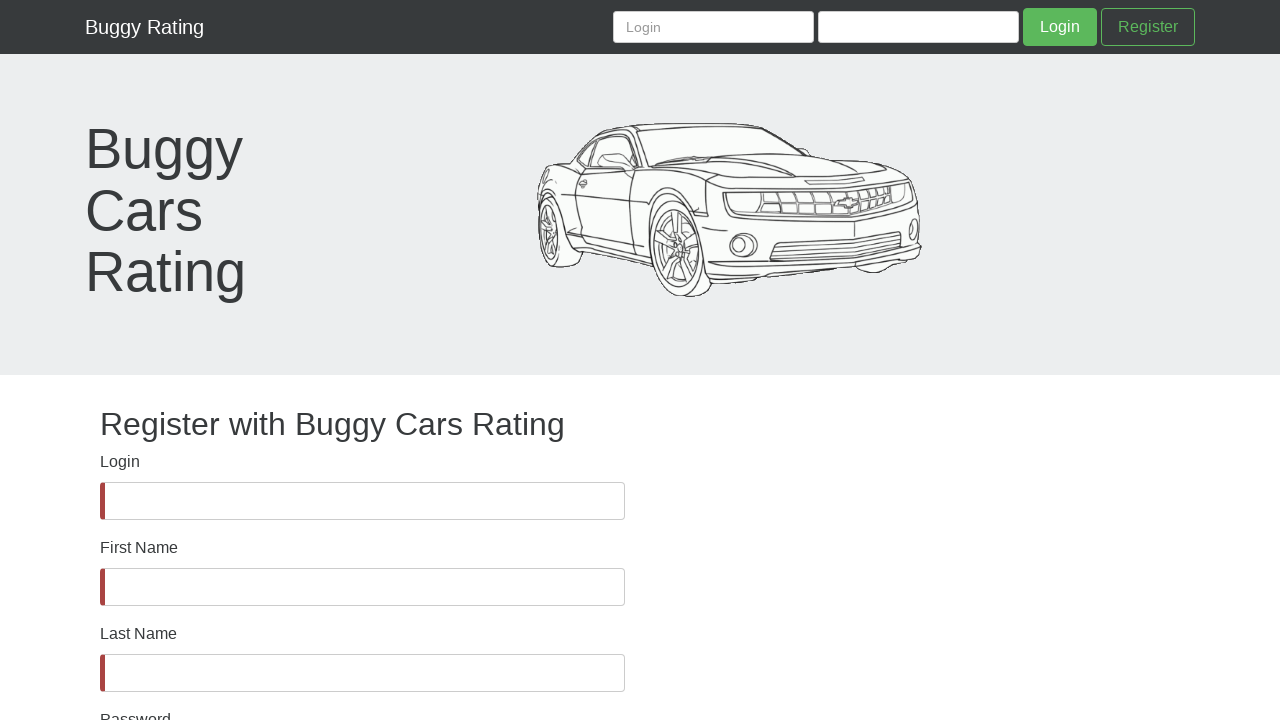

Waited for firstName field to be visible
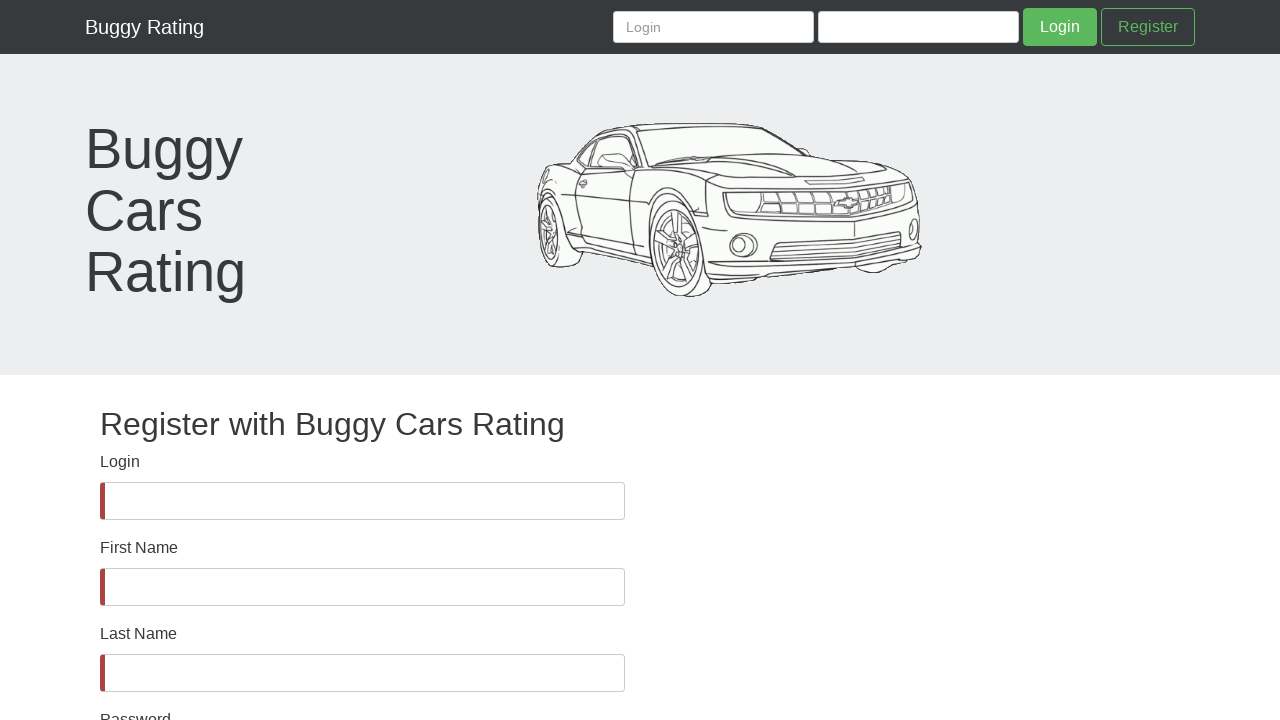

Filled firstName field with special character string greater than 50 characters on #firstName
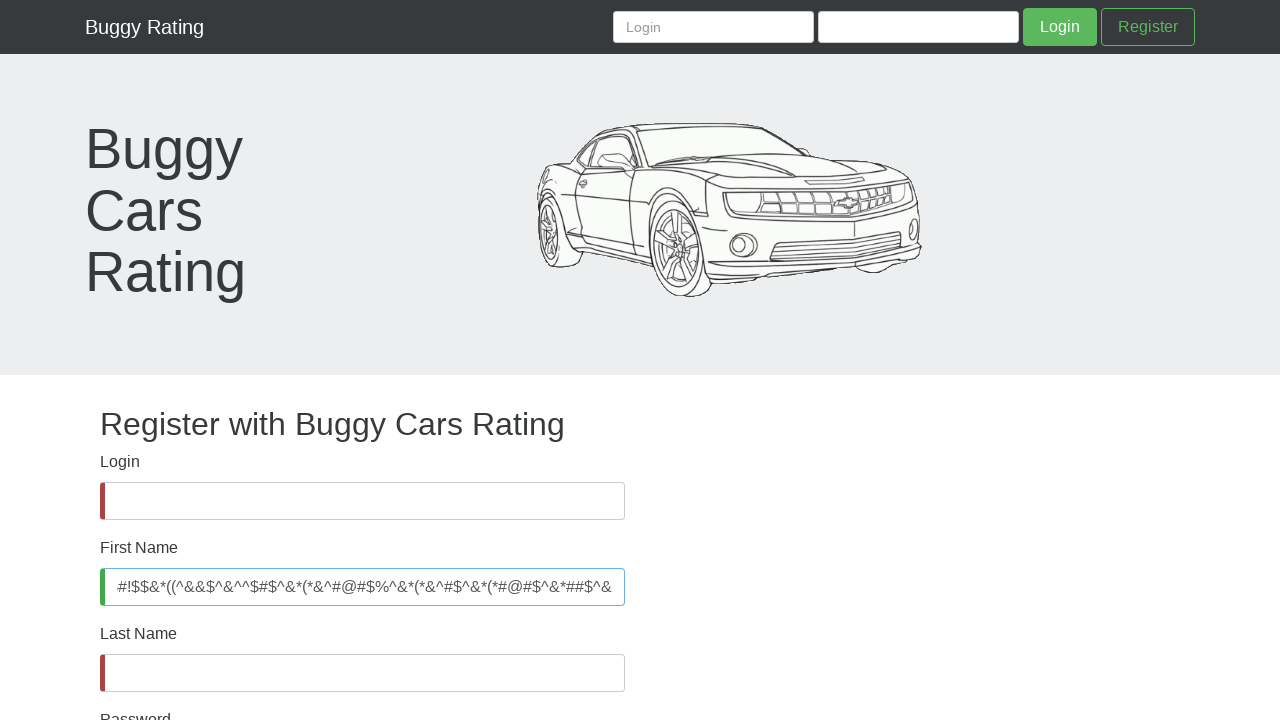

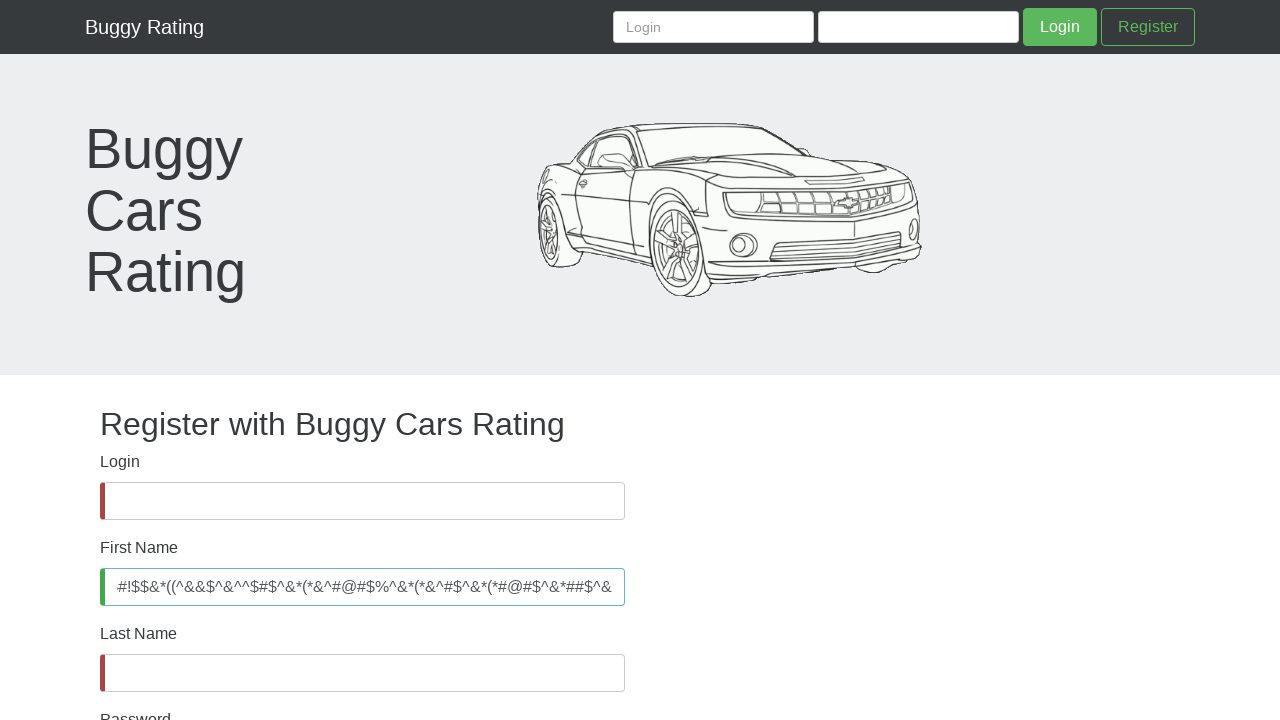